Navigates through Swarthmore College course catalog, clicks on a department, then clicks on a course from the course listing to expand its details.

Starting URL: https://catalog.swarthmore.edu/content.php?catoid=7&navoid=194

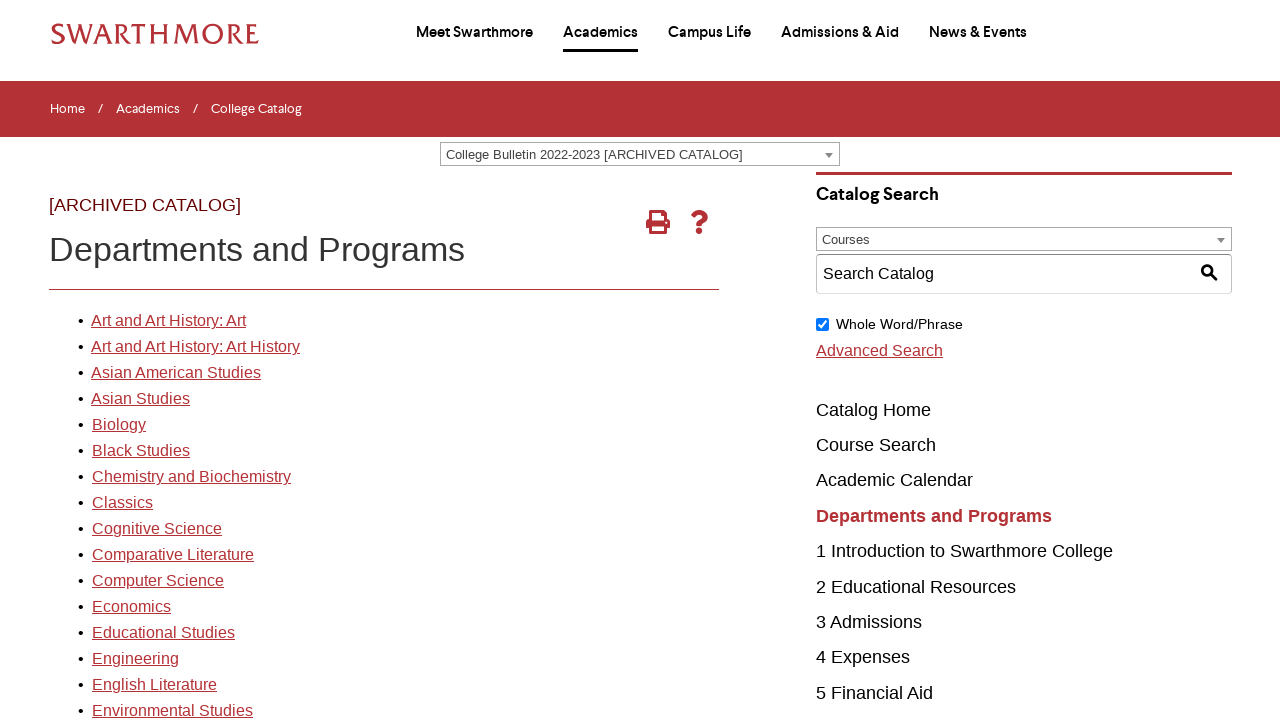

Clicked on first department link in the catalog at (168, 321) on xpath=//*[@id='gateway-page']/body/table/tbody/tr[3]/td[1]/table/tbody/tr[2]/td[
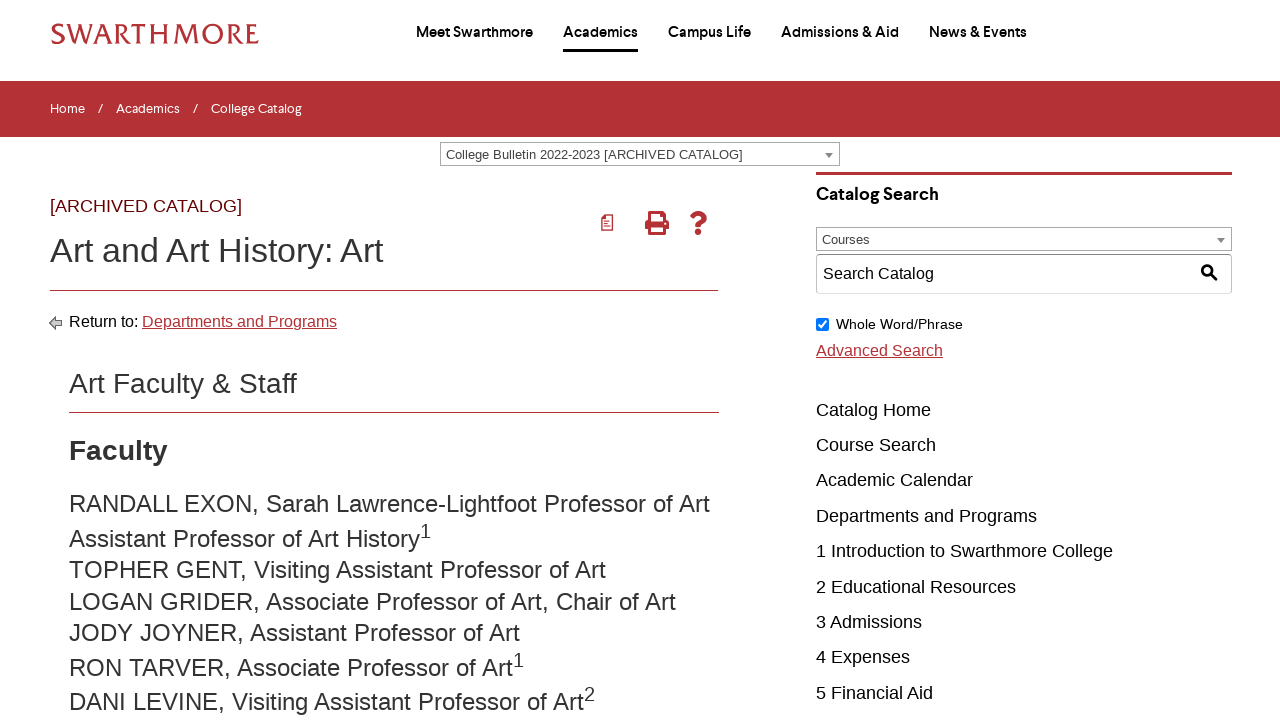

Waited for course list to load
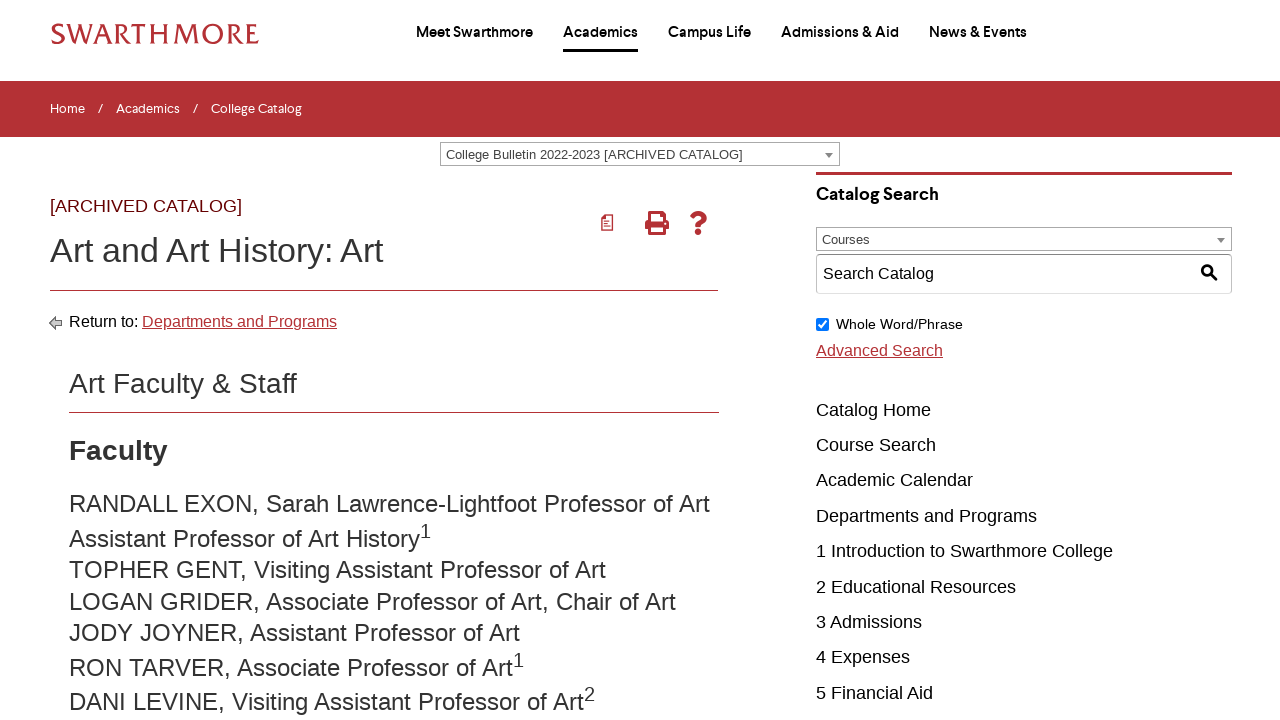

Clicked on first course in the listing at (409, 360) on .acalog-course >> nth=0
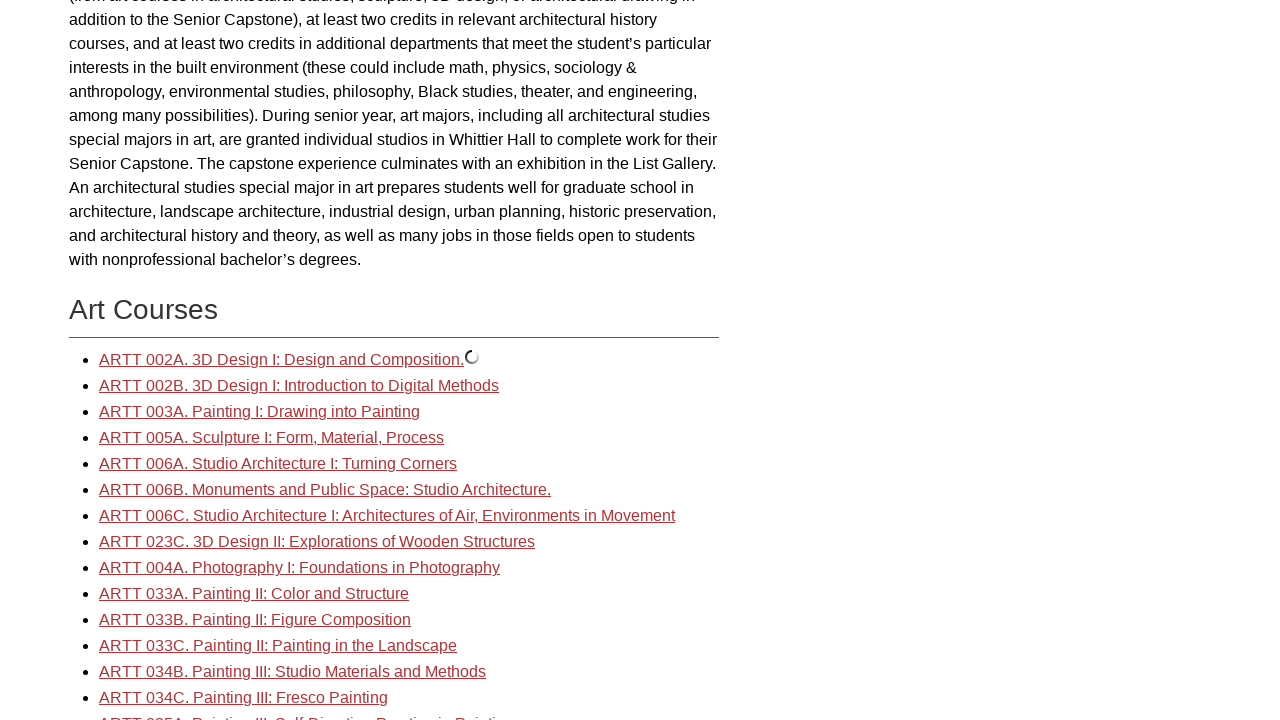

Waited for course details to expand
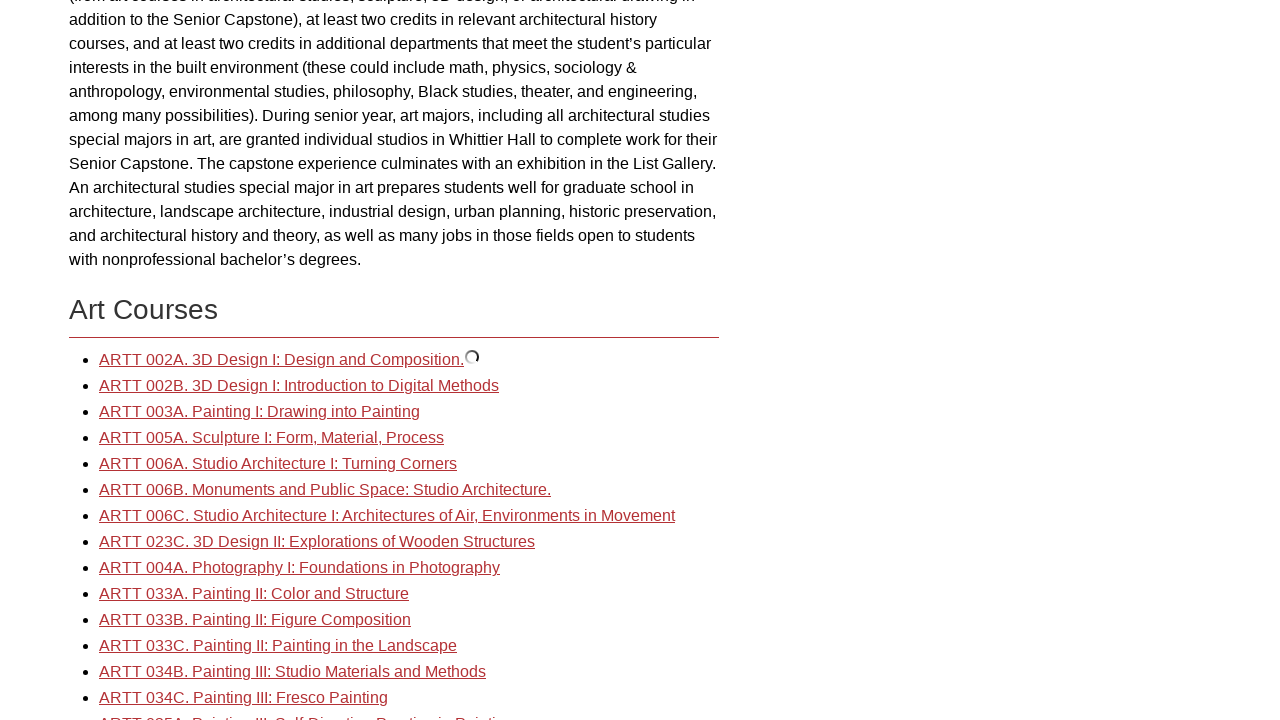

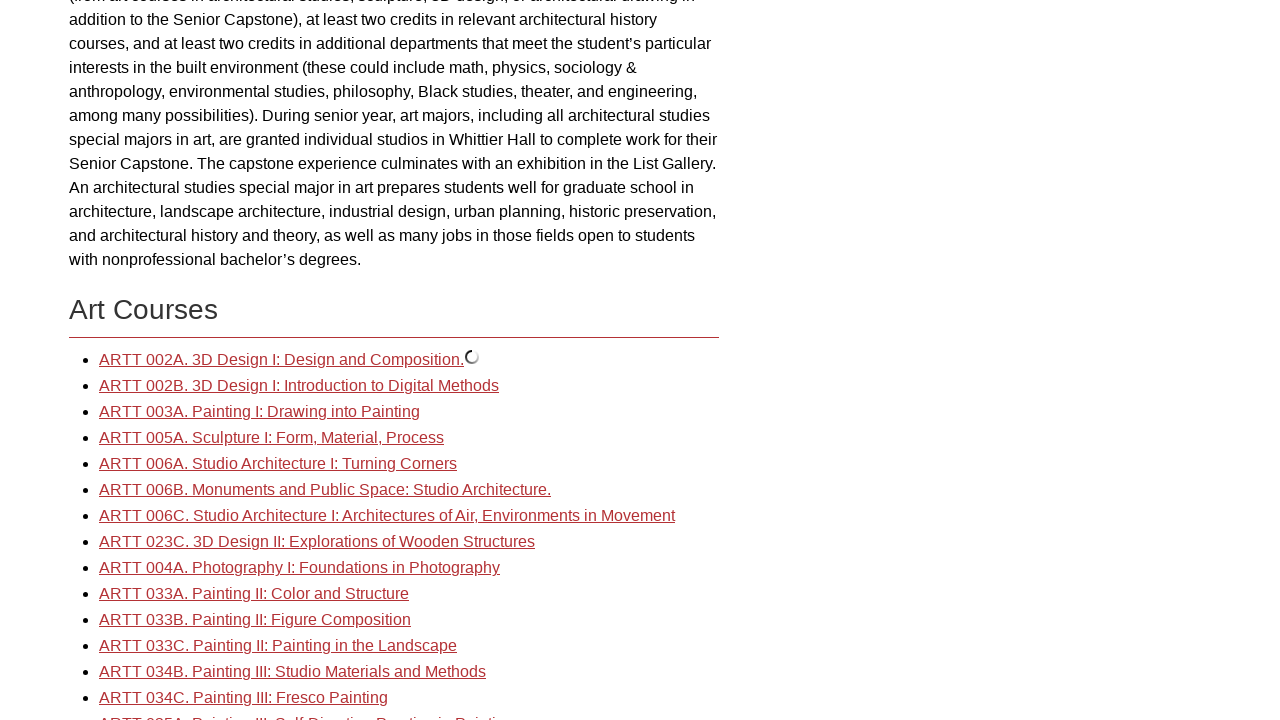